Tests that todo data persists after page reload

Starting URL: https://demo.playwright.dev/todomvc

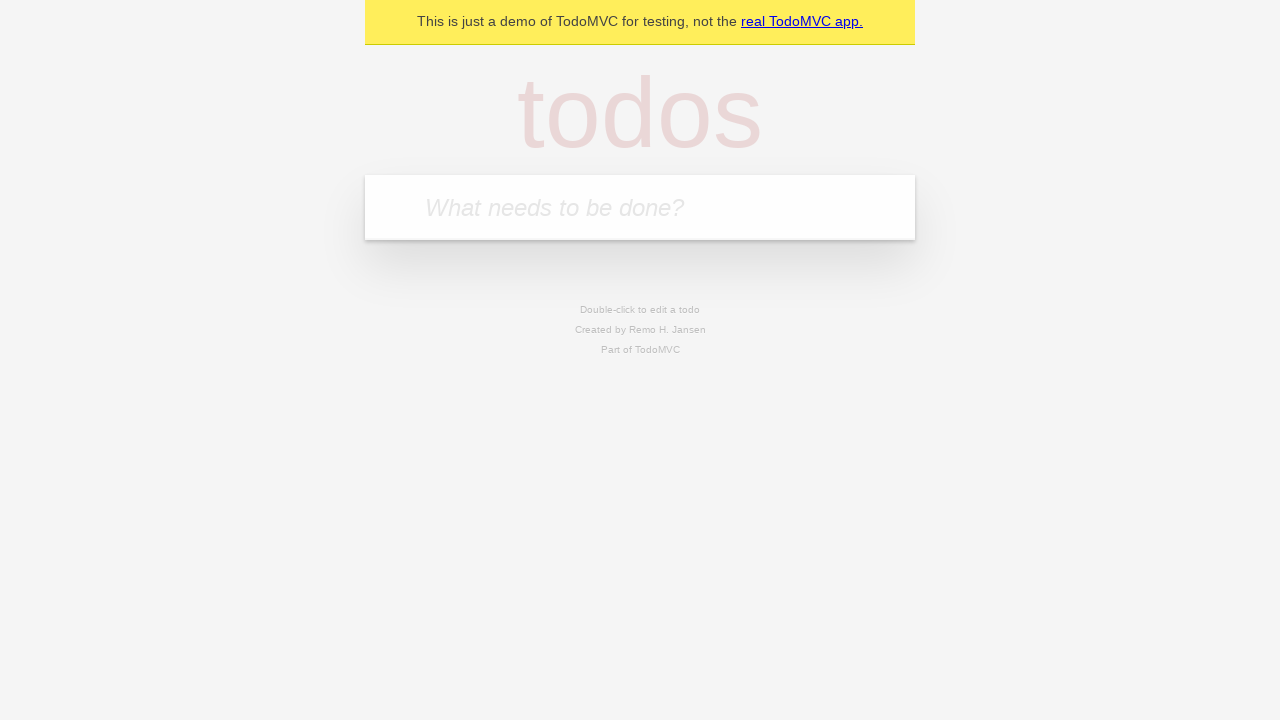

Filled first todo input with 'buy some cheese' on internal:attr=[placeholder="What needs to be done?"i]
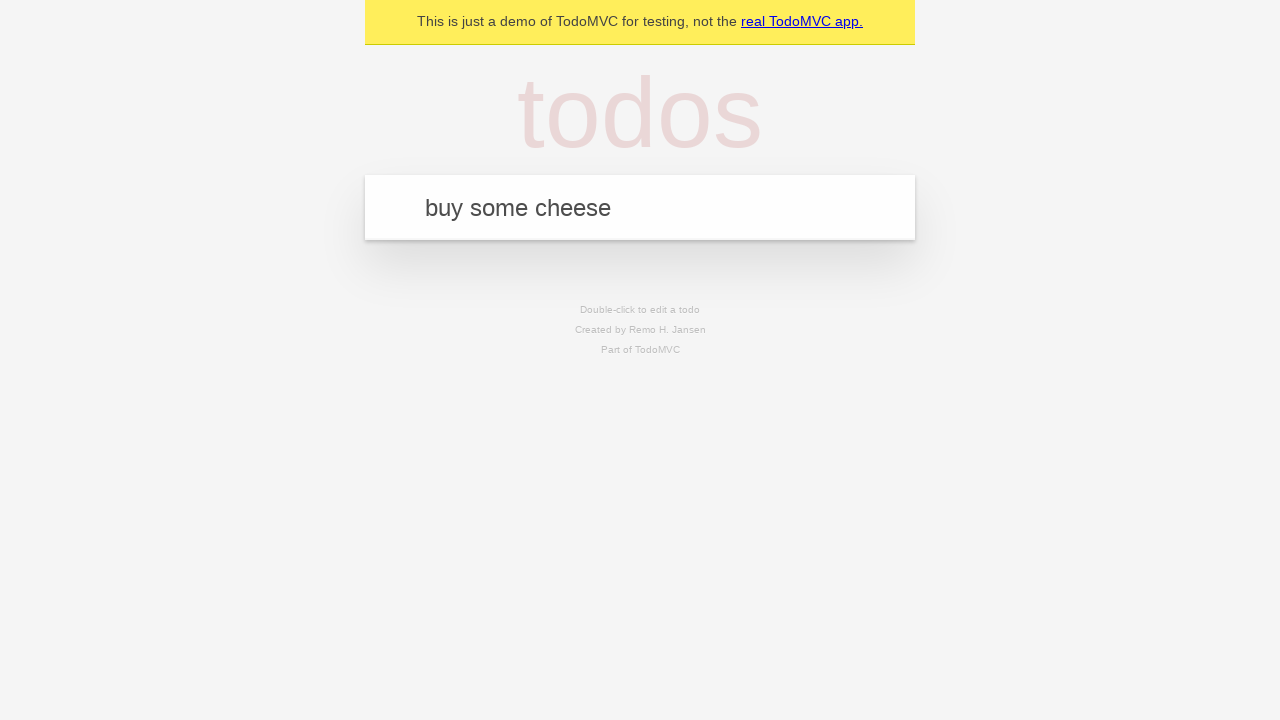

Pressed Enter to create first todo on internal:attr=[placeholder="What needs to be done?"i]
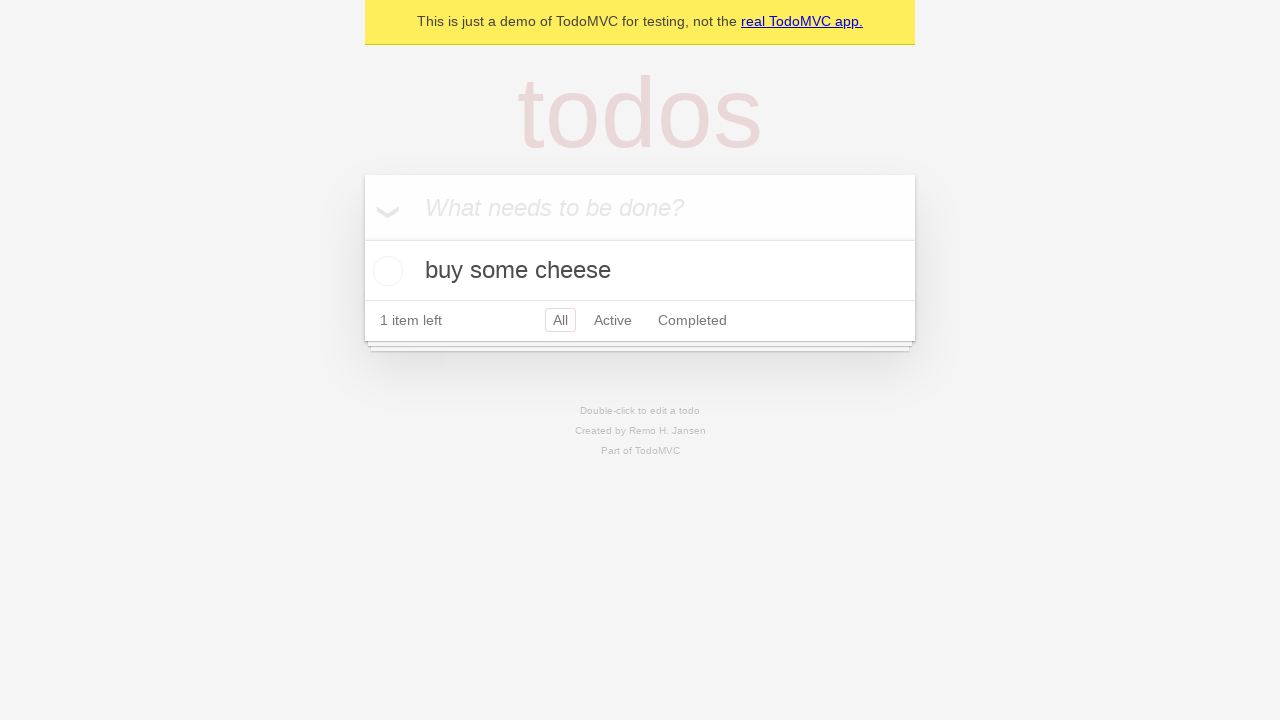

Filled second todo input with 'feed the cat' on internal:attr=[placeholder="What needs to be done?"i]
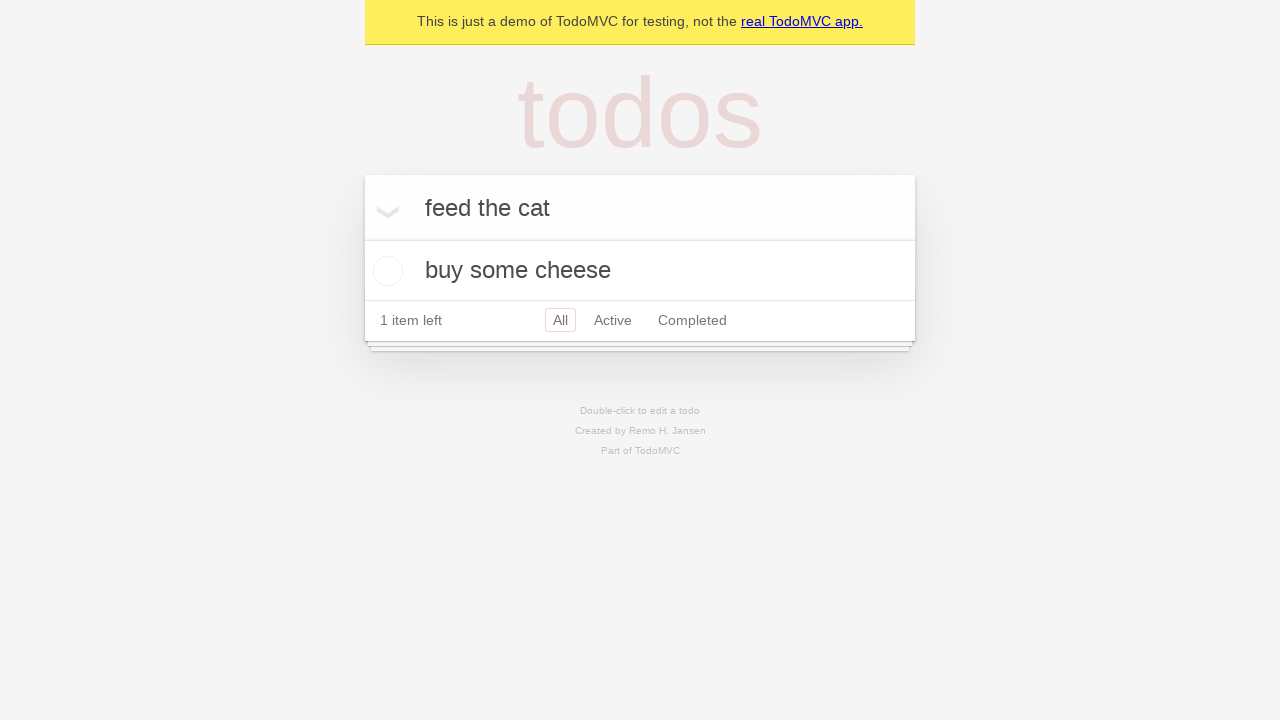

Pressed Enter to create second todo on internal:attr=[placeholder="What needs to be done?"i]
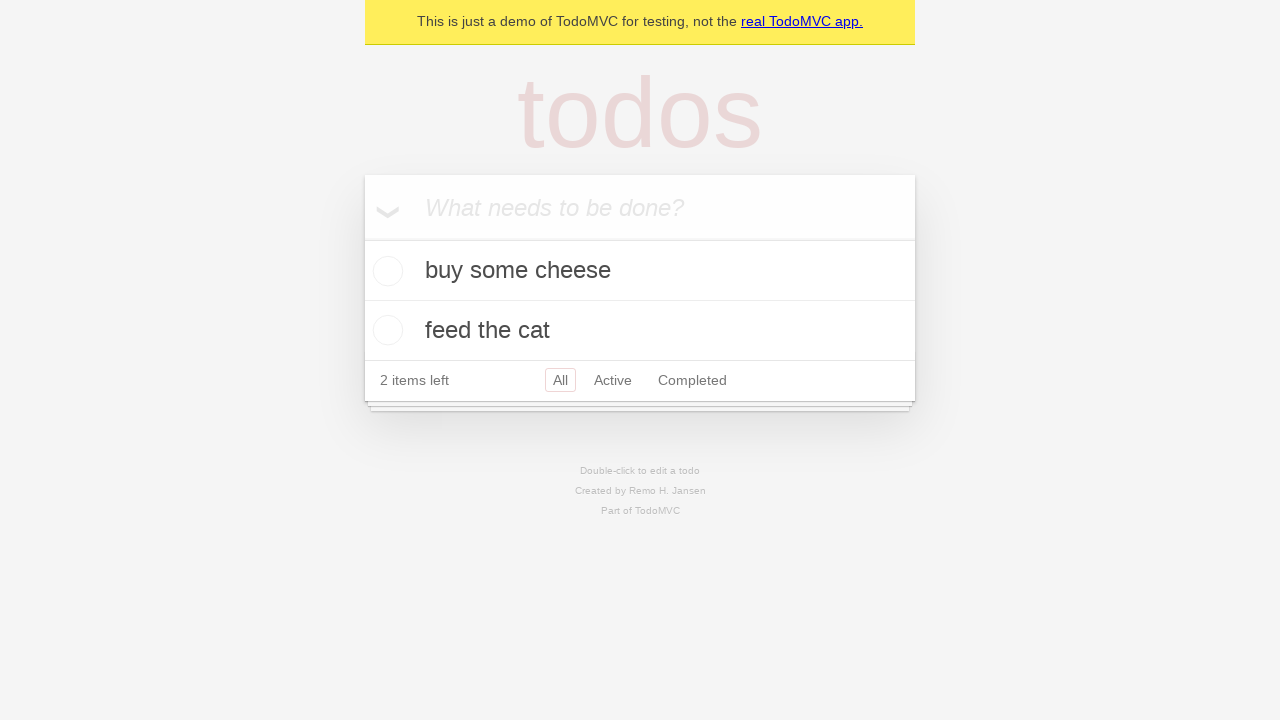

Waited for both todos to be created in the DOM
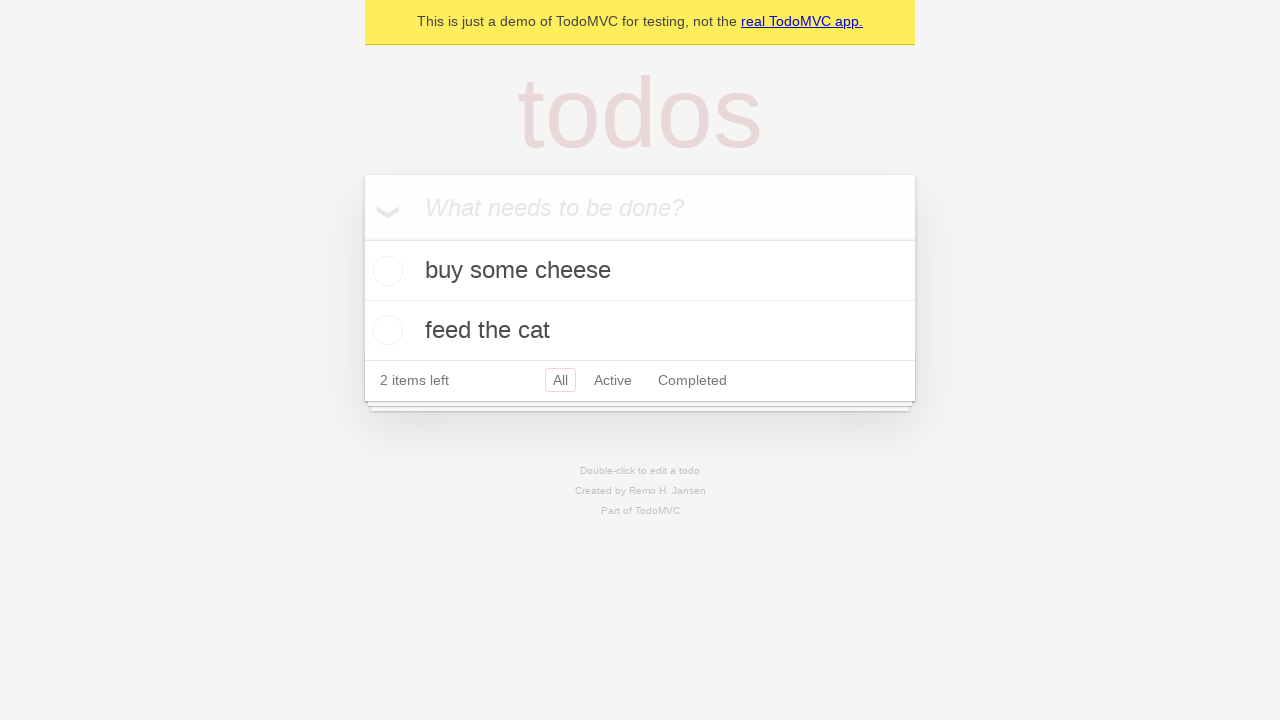

Checked the first todo item at (385, 271) on internal:testid=[data-testid="todo-item"s] >> nth=0 >> internal:role=checkbox
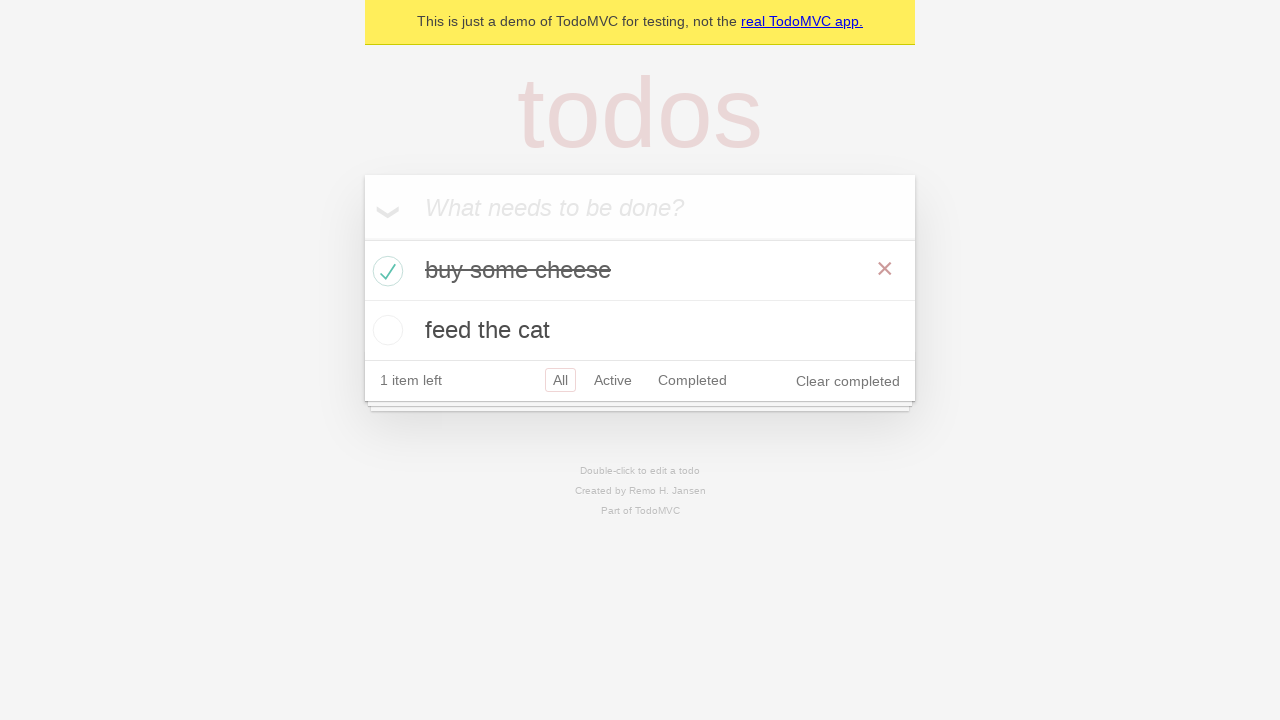

Reloaded the page to test data persistence
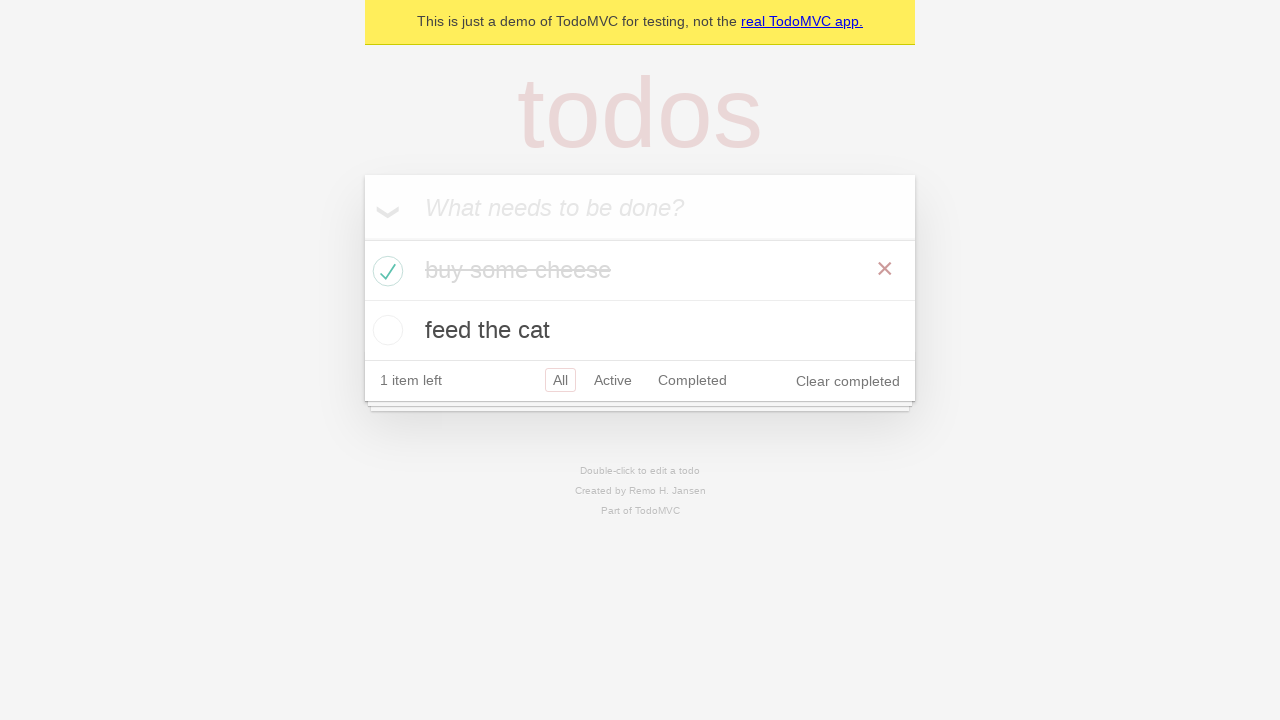

Verified both todos persisted after page reload
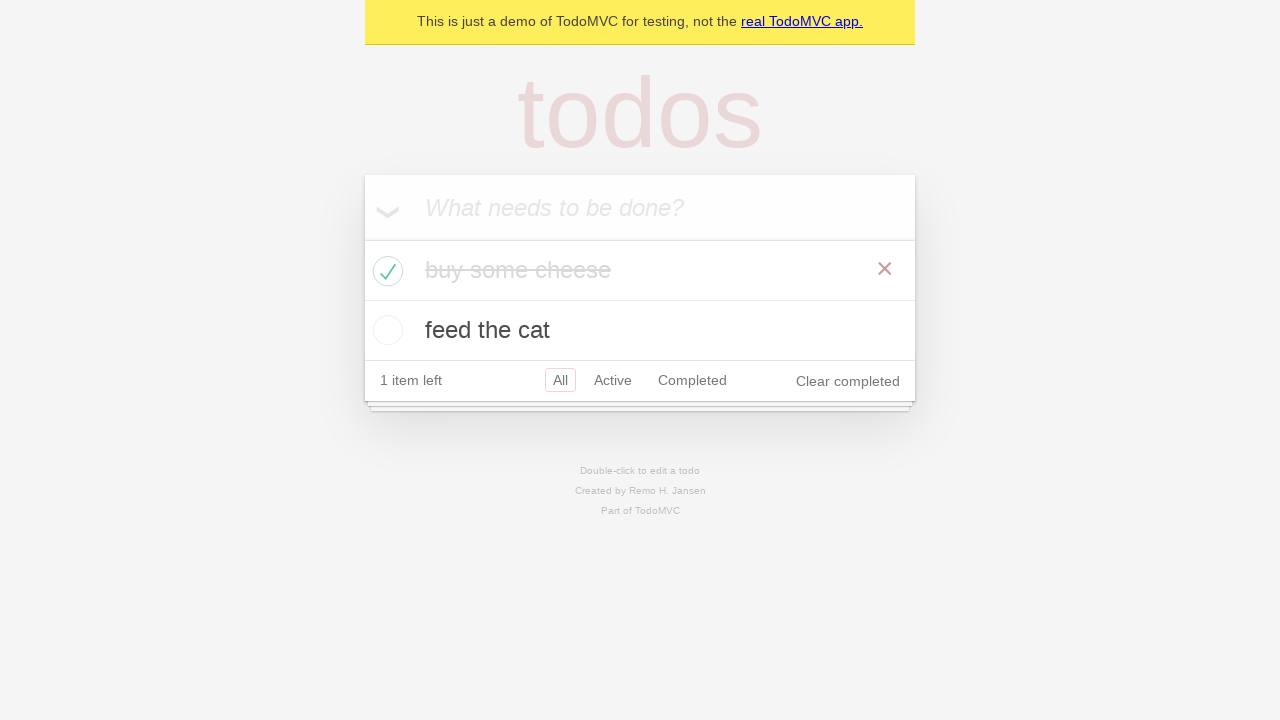

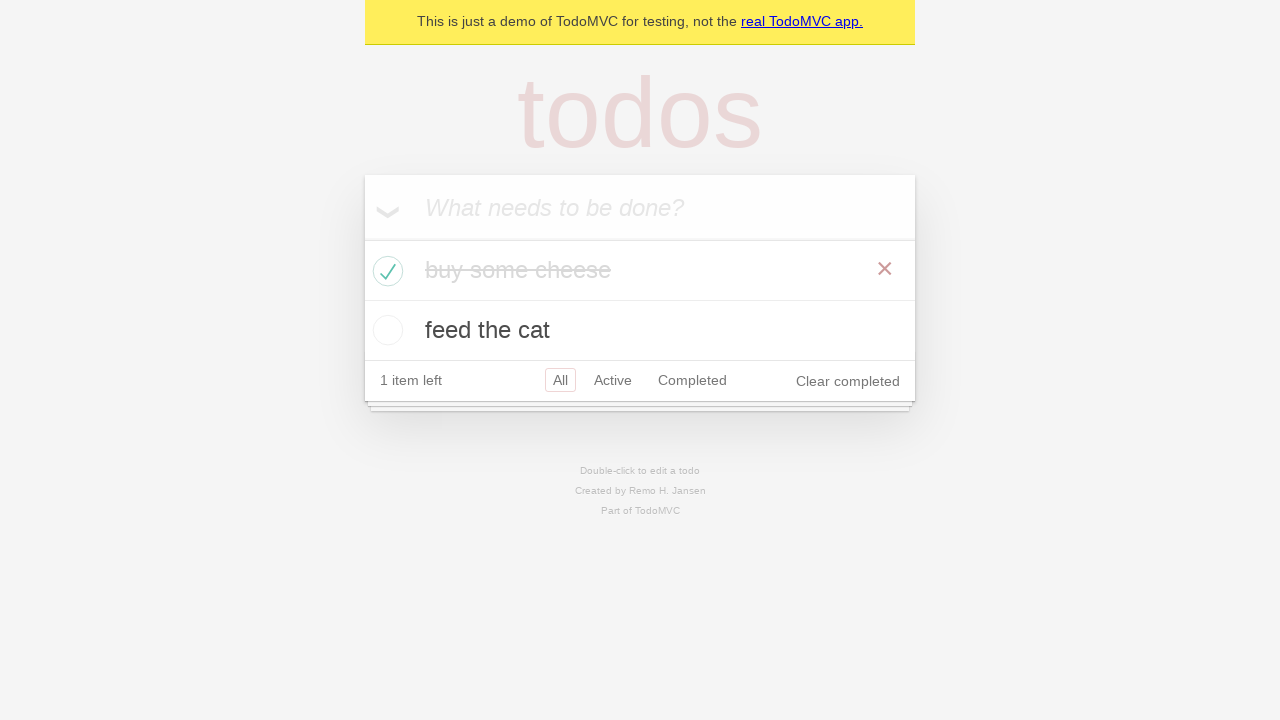